Tests switching to a new browser window by clicking a link, verifying the new window's title, and then switching back to the original window.

Starting URL: https://the-internet.herokuapp.com/windows

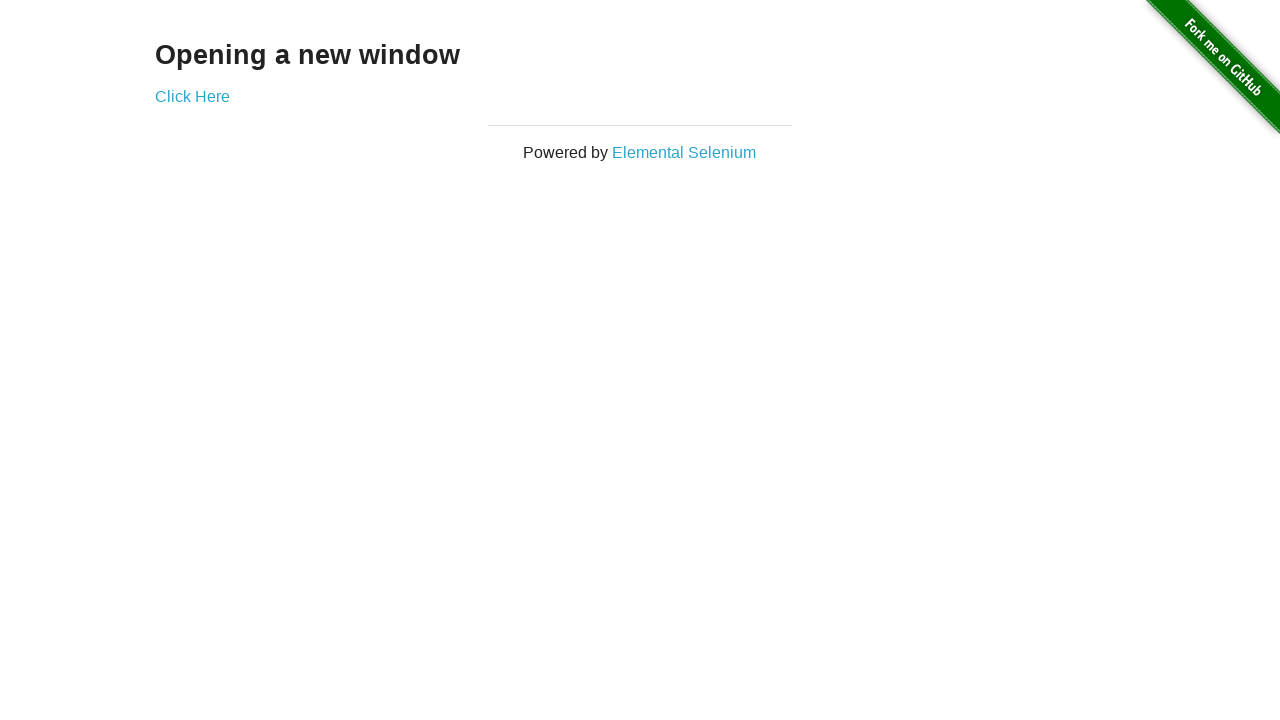

Verified page header text is 'Opening a new window'
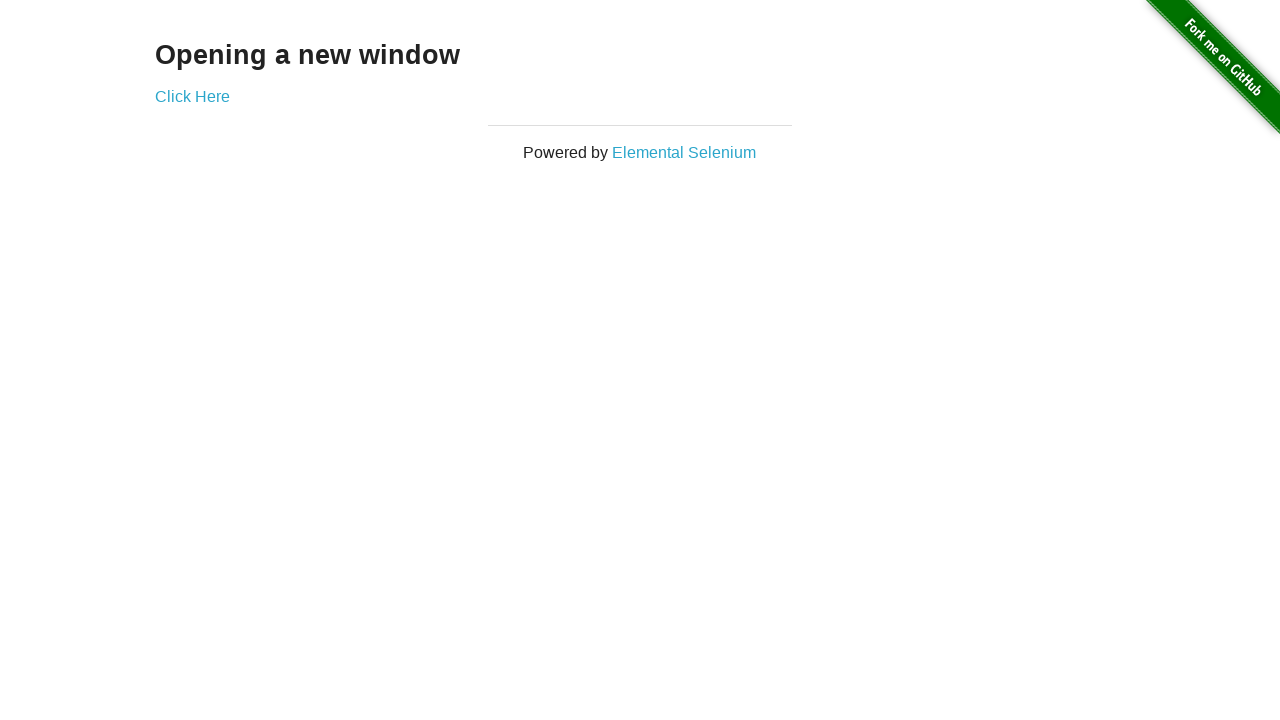

Clicked 'Click Here' link to open new window at (192, 96) on a:text('Click Here')
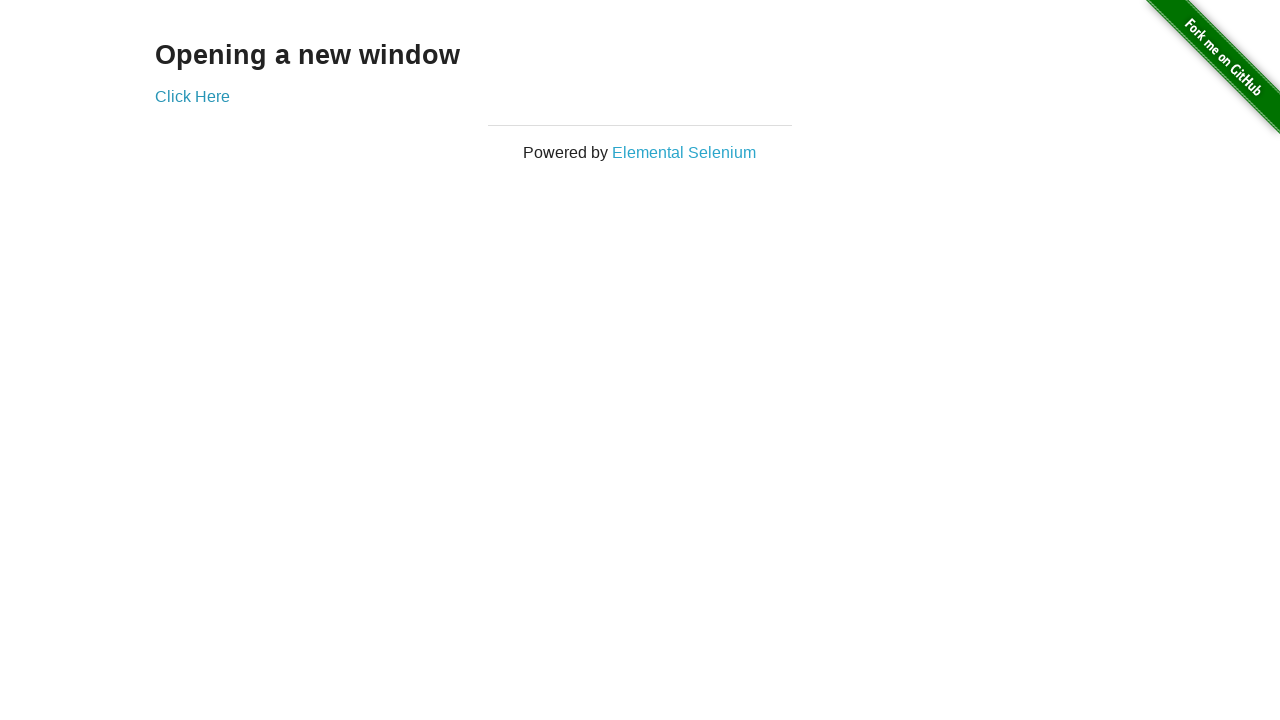

New window loaded
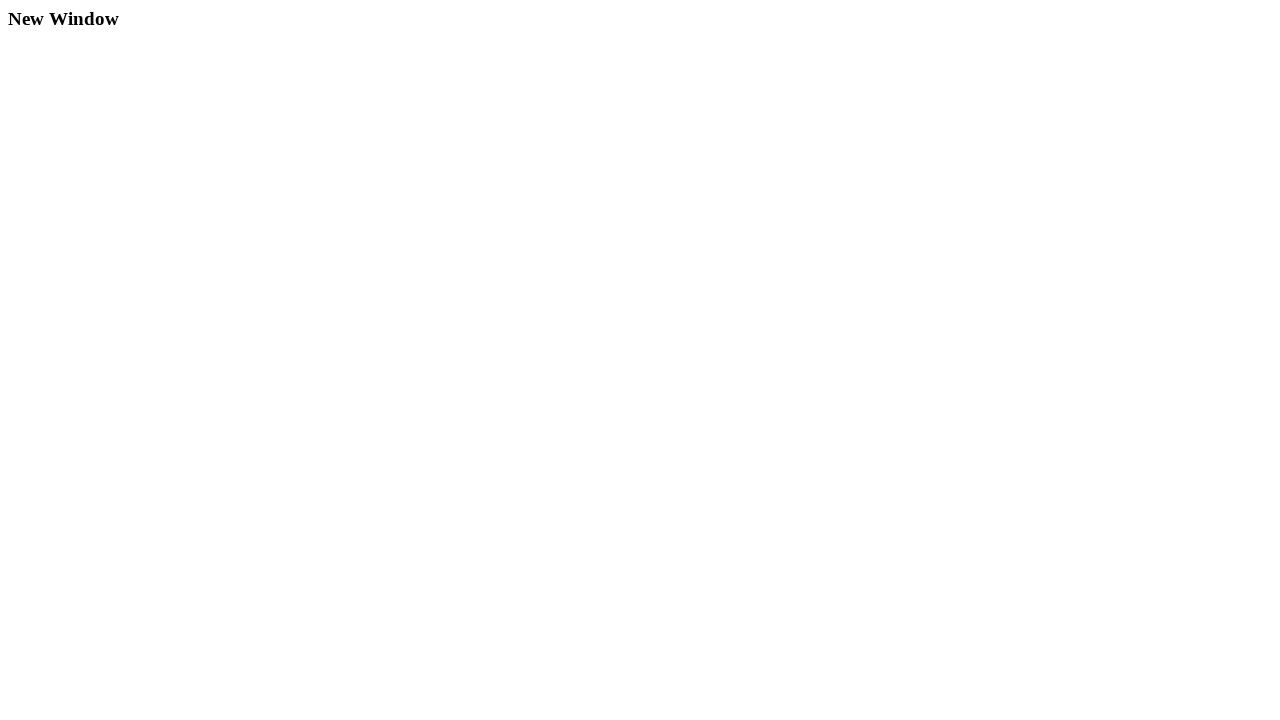

Verified new window title is 'New Window'
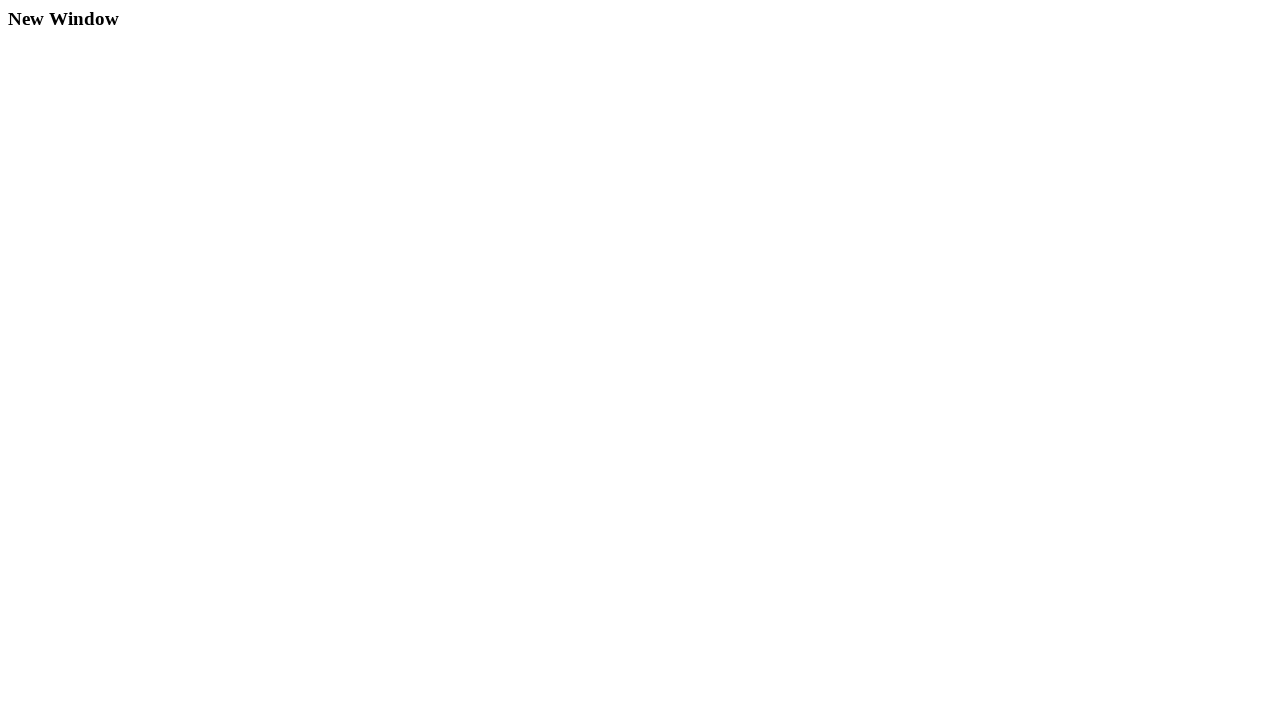

Switched back to original window
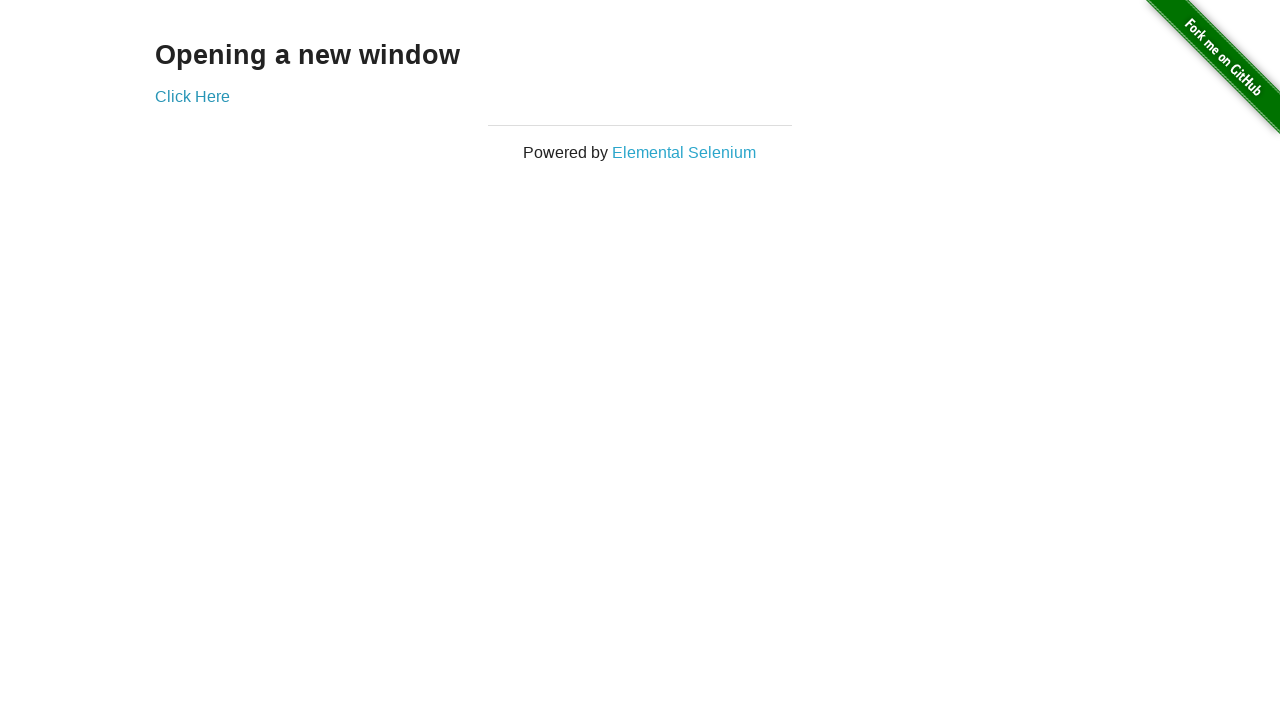

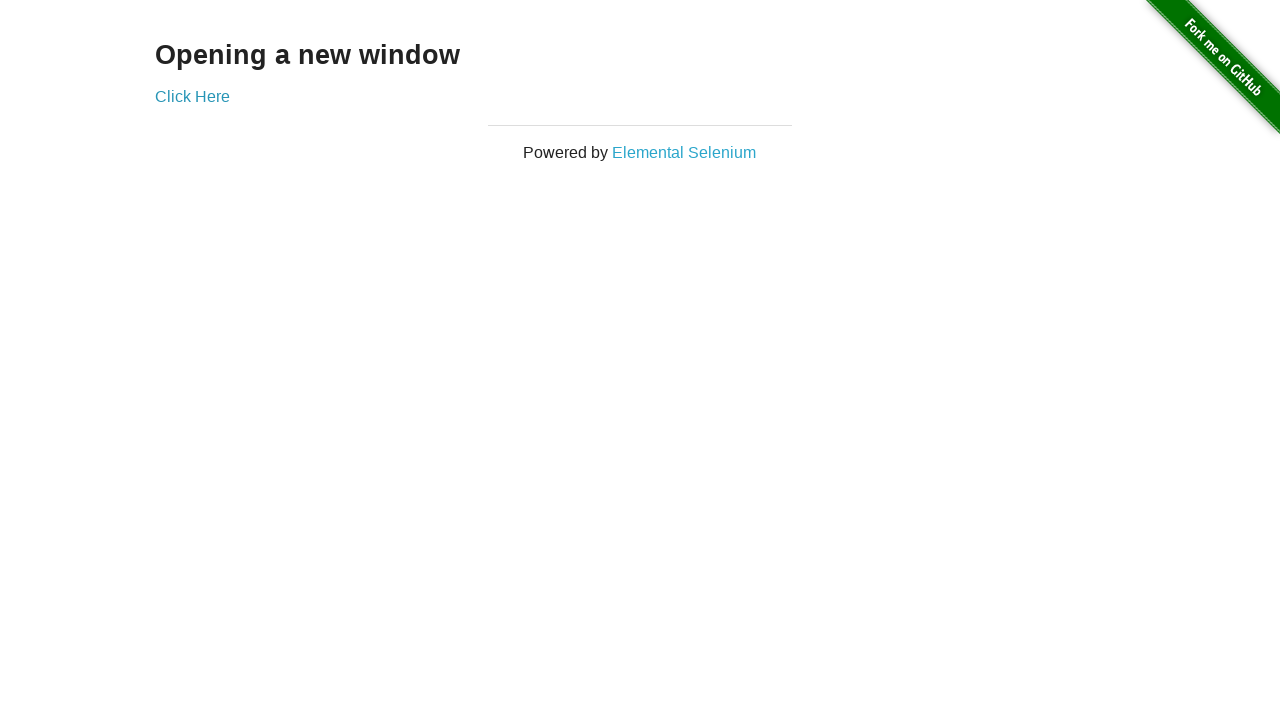